Tests an automation practice form by filling in personal details (first name, last name, email), selecting gender and hobby options, and submitting the form within an iframe.

Starting URL: https://app.cloudqa.io/home/AutomationPracticeForm

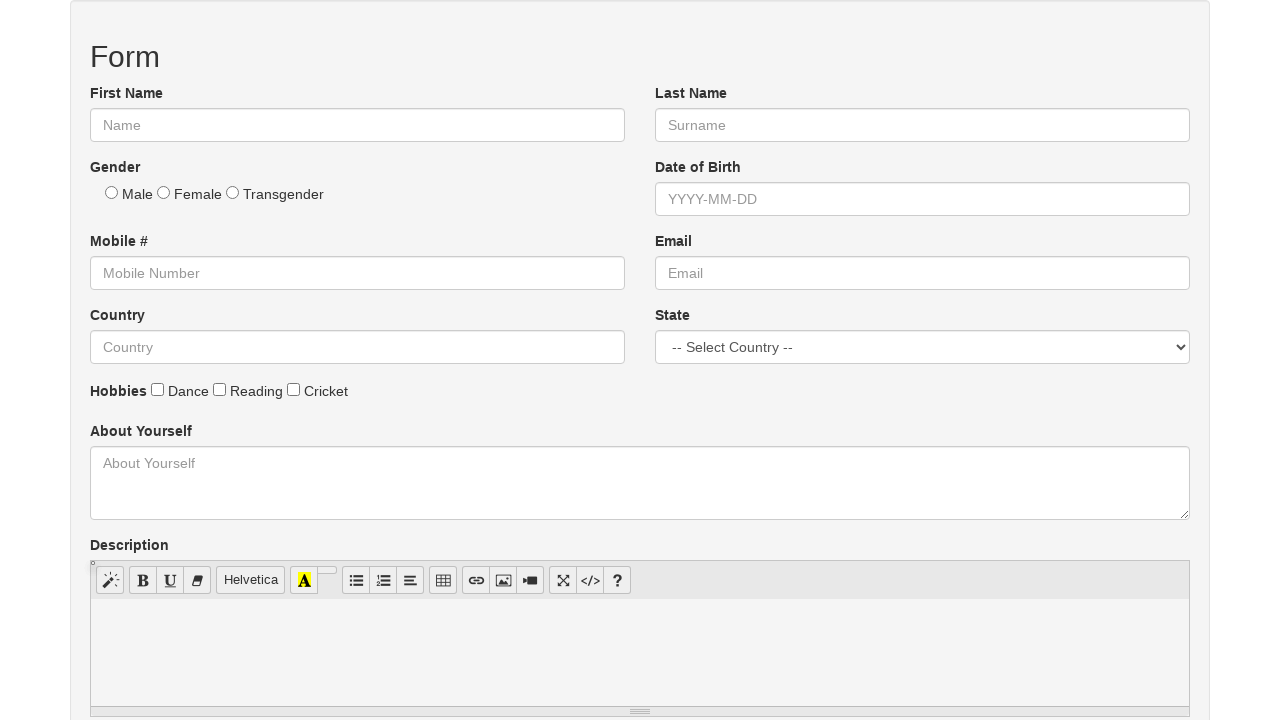

Waited for iframe to load on the page
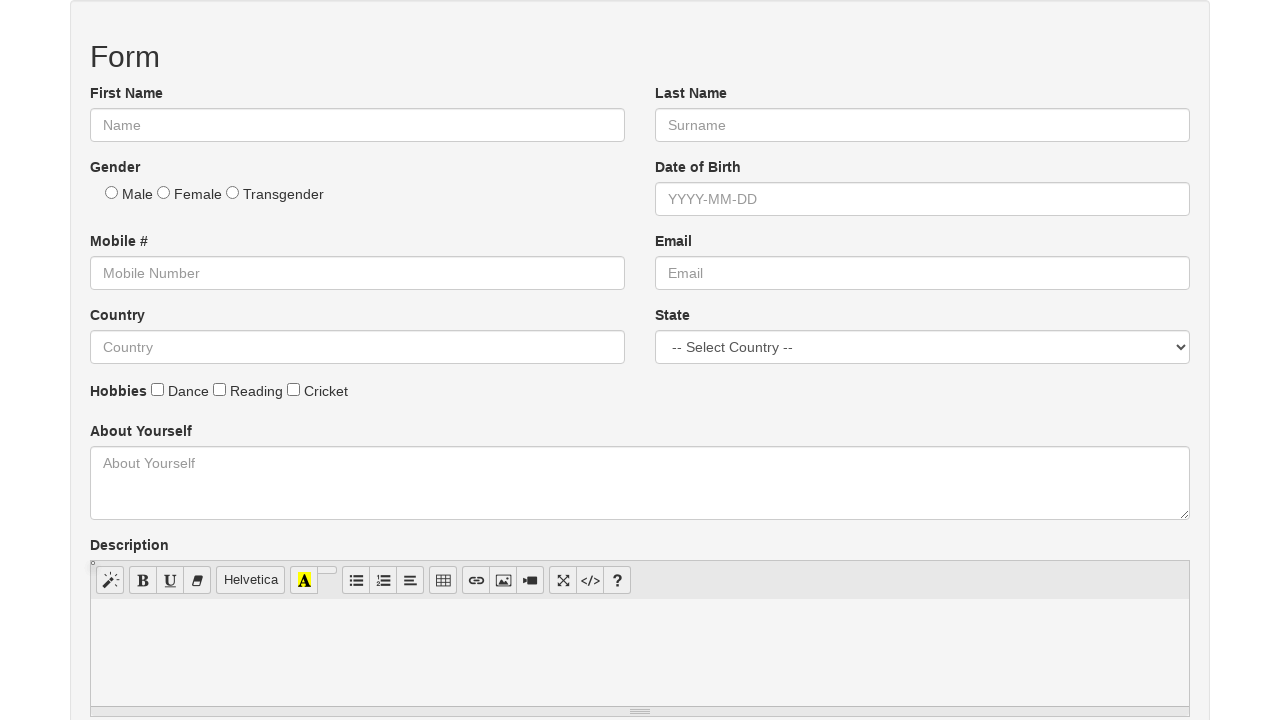

Cleared first name field on iframe >> nth=1 >> internal:control=enter-frame >> #fname
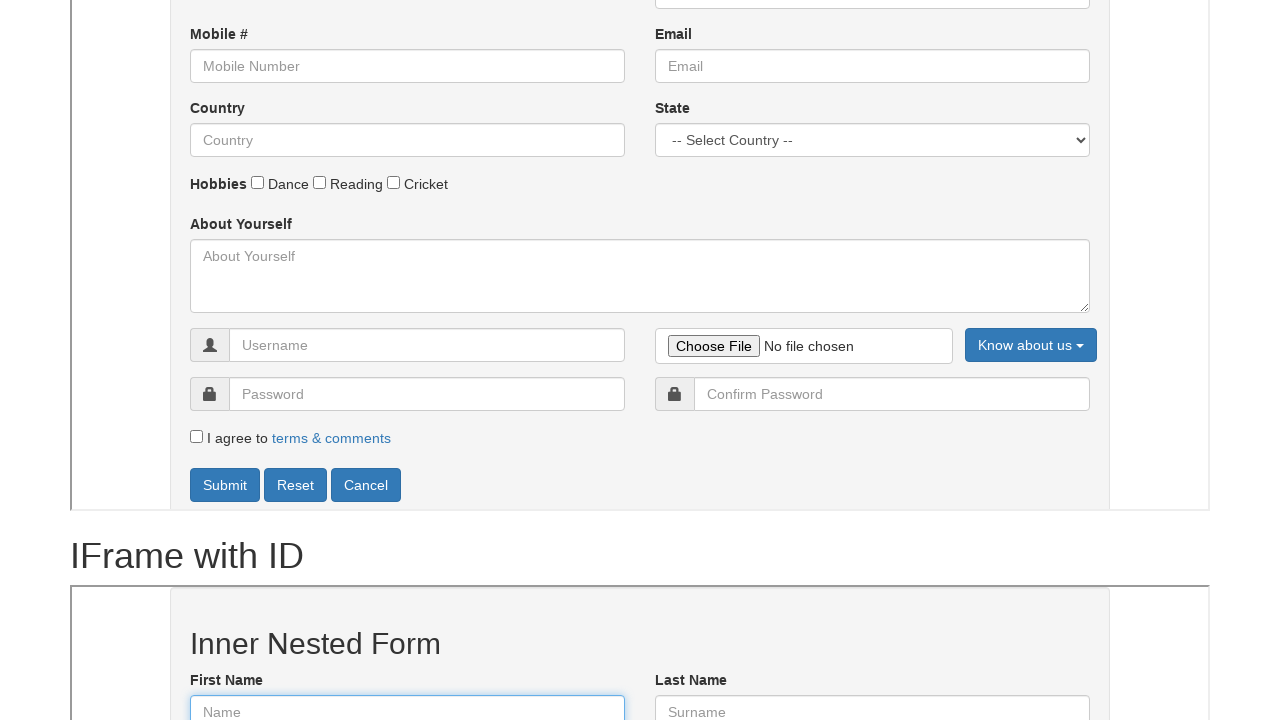

Filled first name field with 'TestUser' on iframe >> nth=1 >> internal:control=enter-frame >> #fname
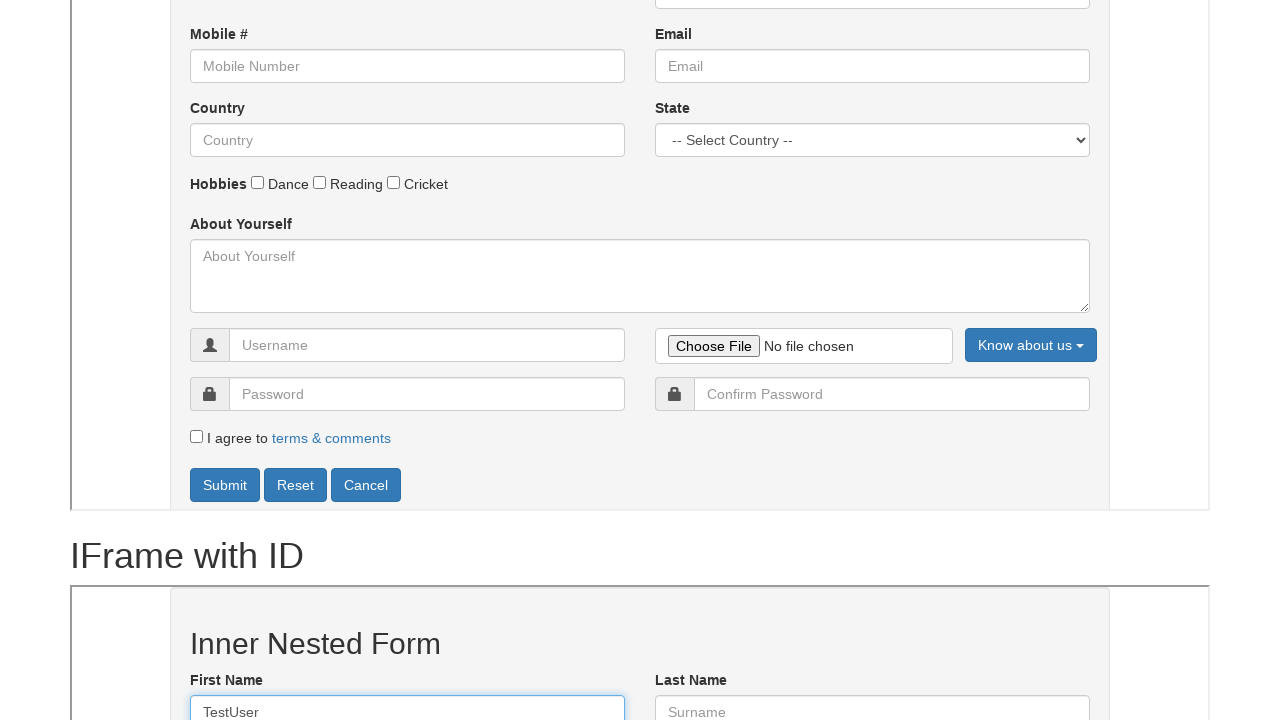

Cleared last name field on iframe >> nth=1 >> internal:control=enter-frame >> #lname
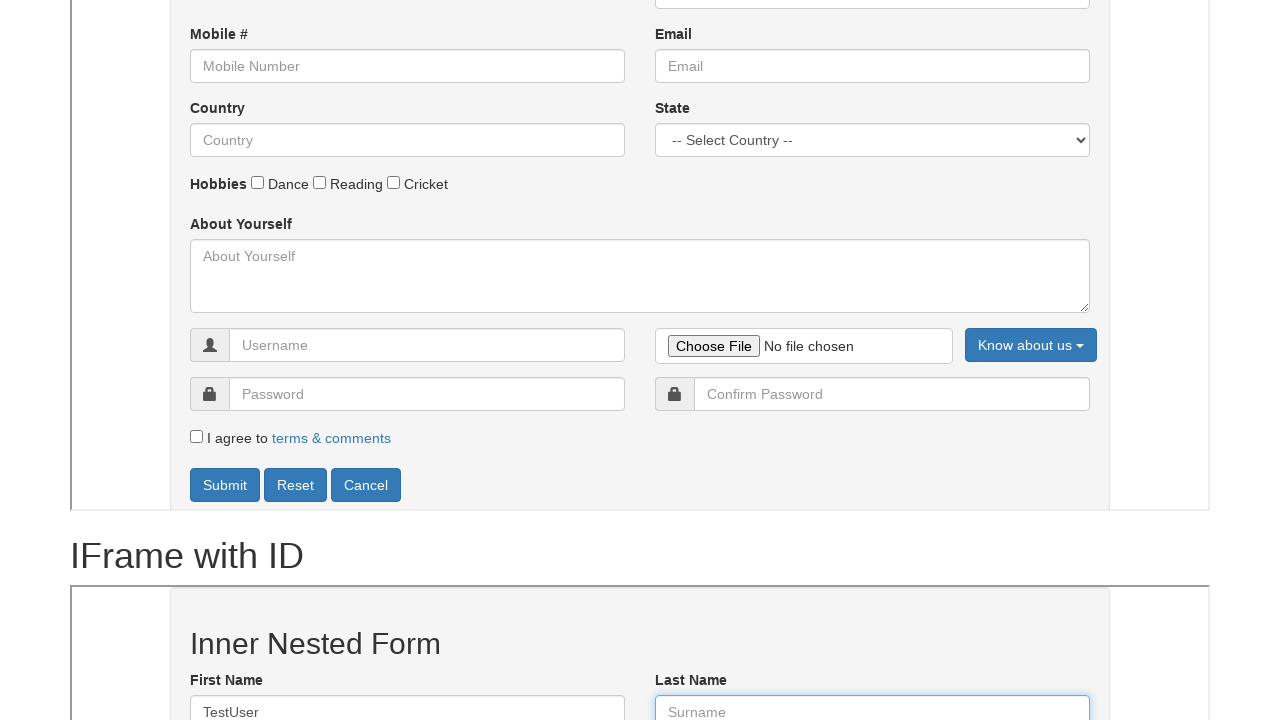

Filled last name field with 'TestLast' on iframe >> nth=1 >> internal:control=enter-frame >> #lname
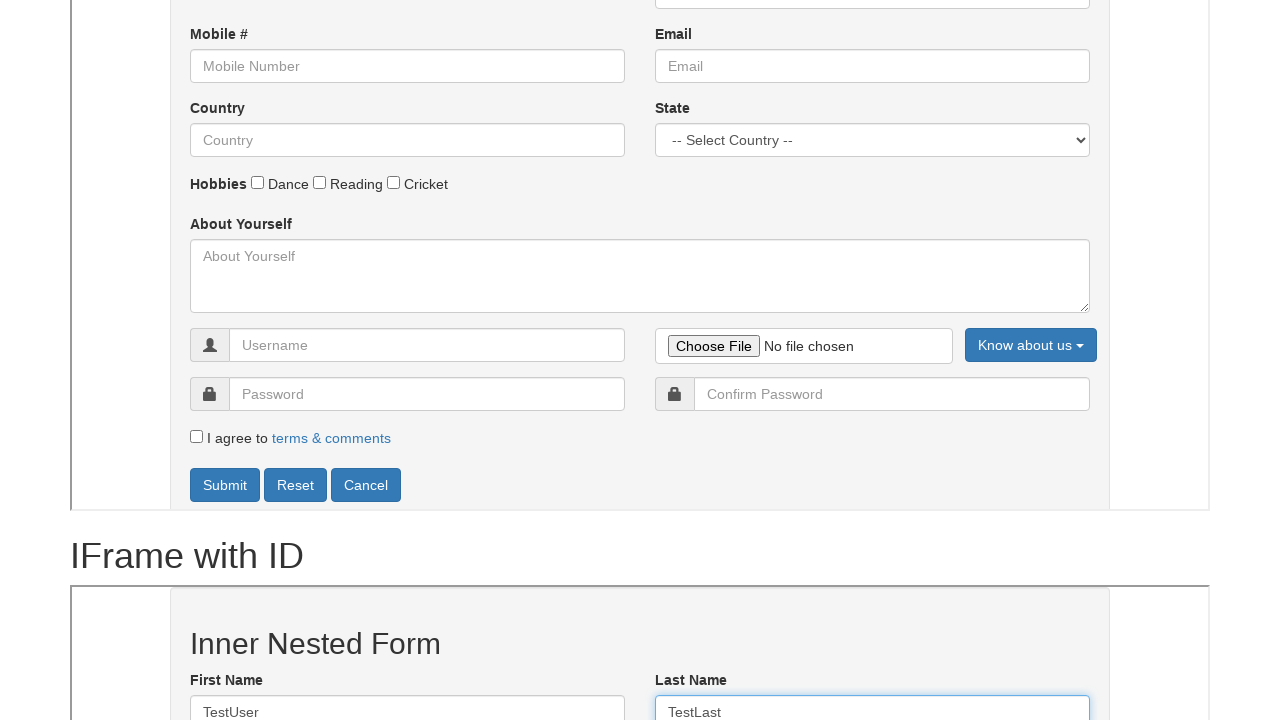

Cleared email field on iframe >> nth=1 >> internal:control=enter-frame >> #email
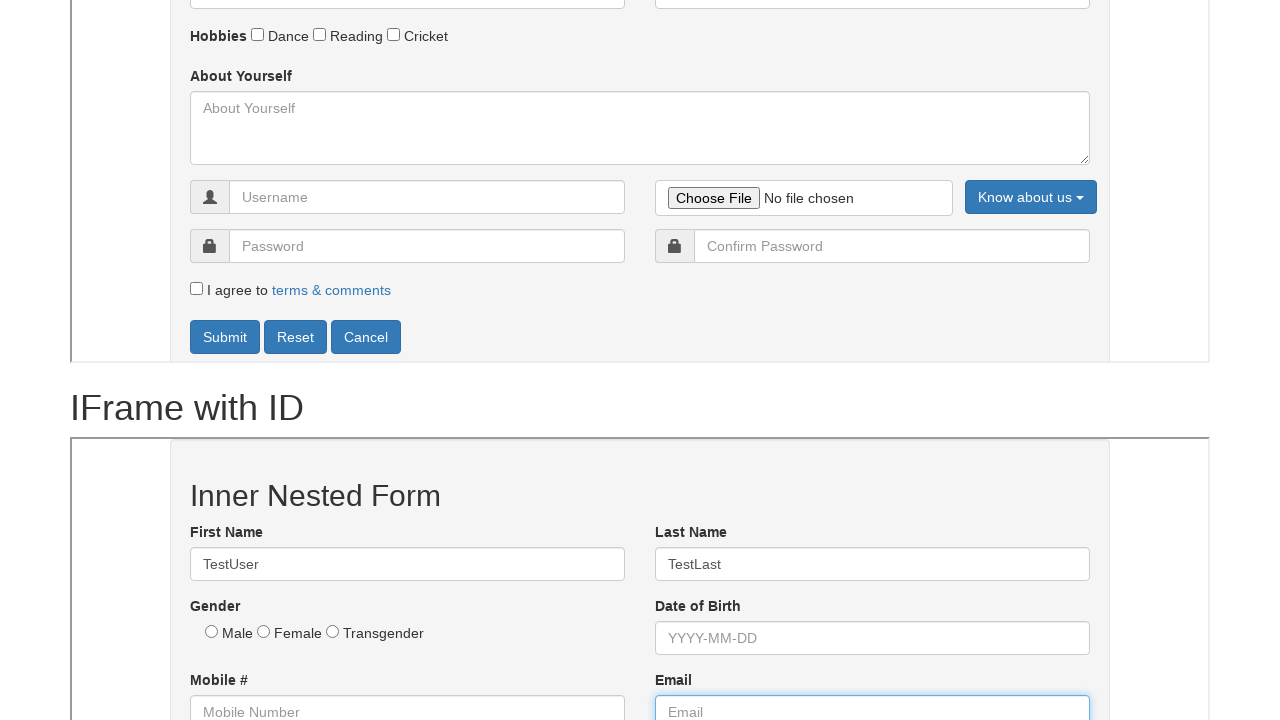

Filled email field with 'test@example.com' on iframe >> nth=1 >> internal:control=enter-frame >> #email
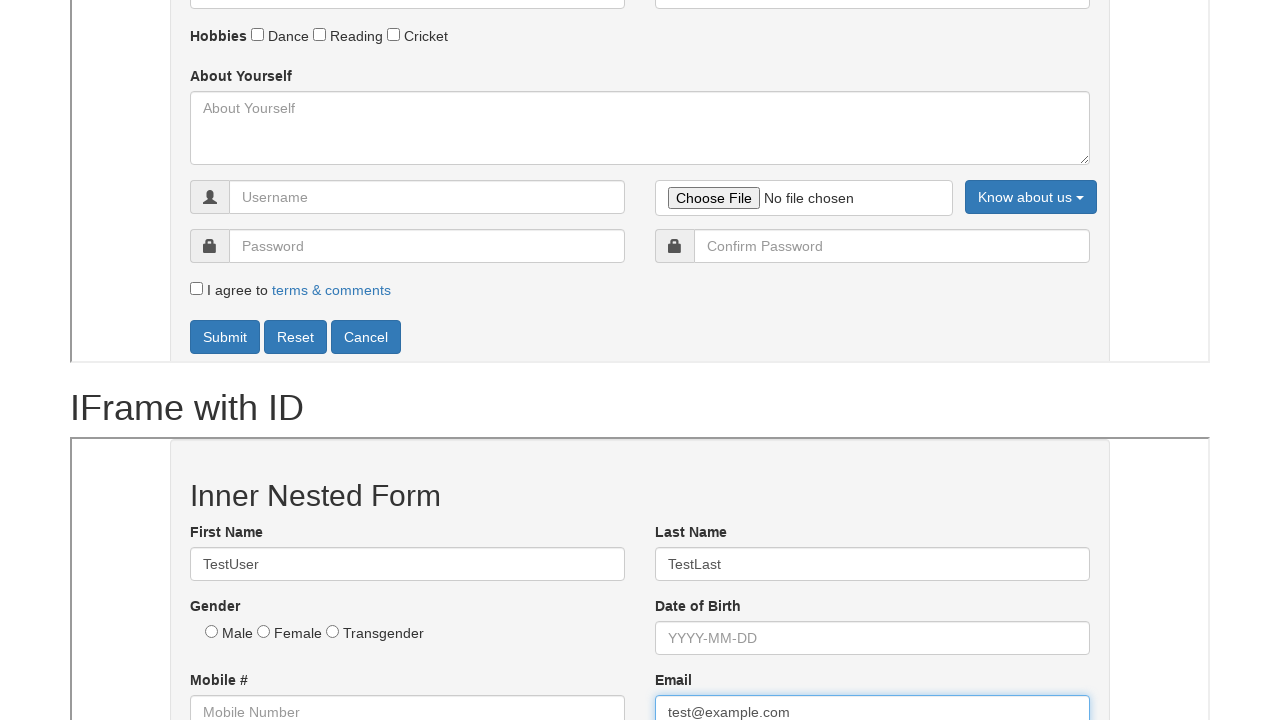

Selected 'Male' gender option at (212, 632) on iframe >> nth=1 >> internal:control=enter-frame >> #male
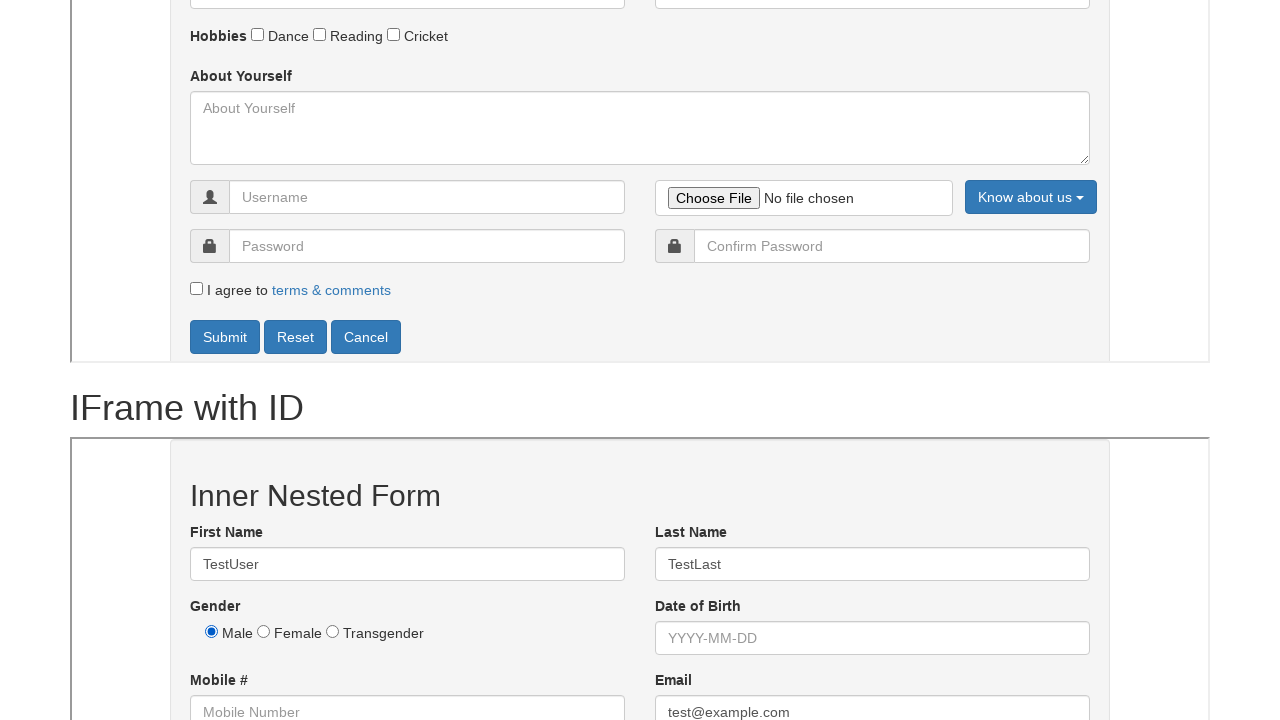

Selected 'Cricket' hobby checkbox at (394, 361) on iframe >> nth=1 >> internal:control=enter-frame >> #Cricket
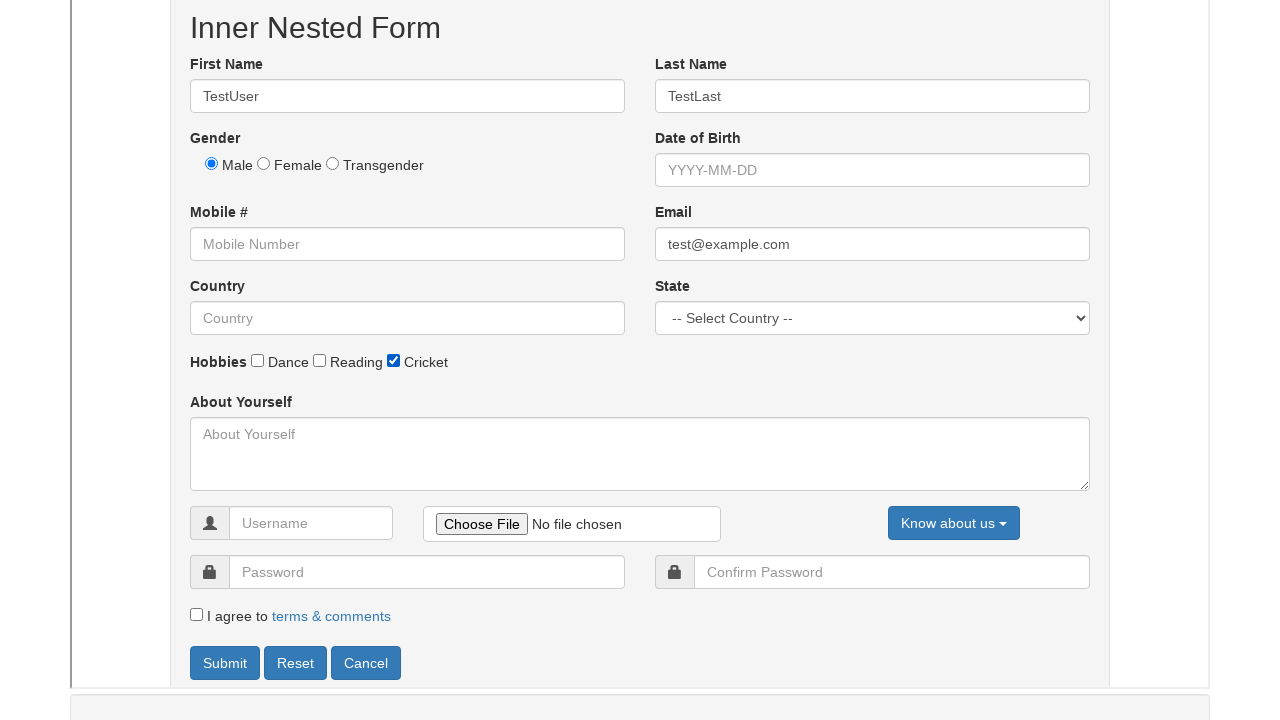

Clicked submit button to submit the form at (225, 663) on iframe >> nth=1 >> internal:control=enter-frame >> input[type='submit'], button[
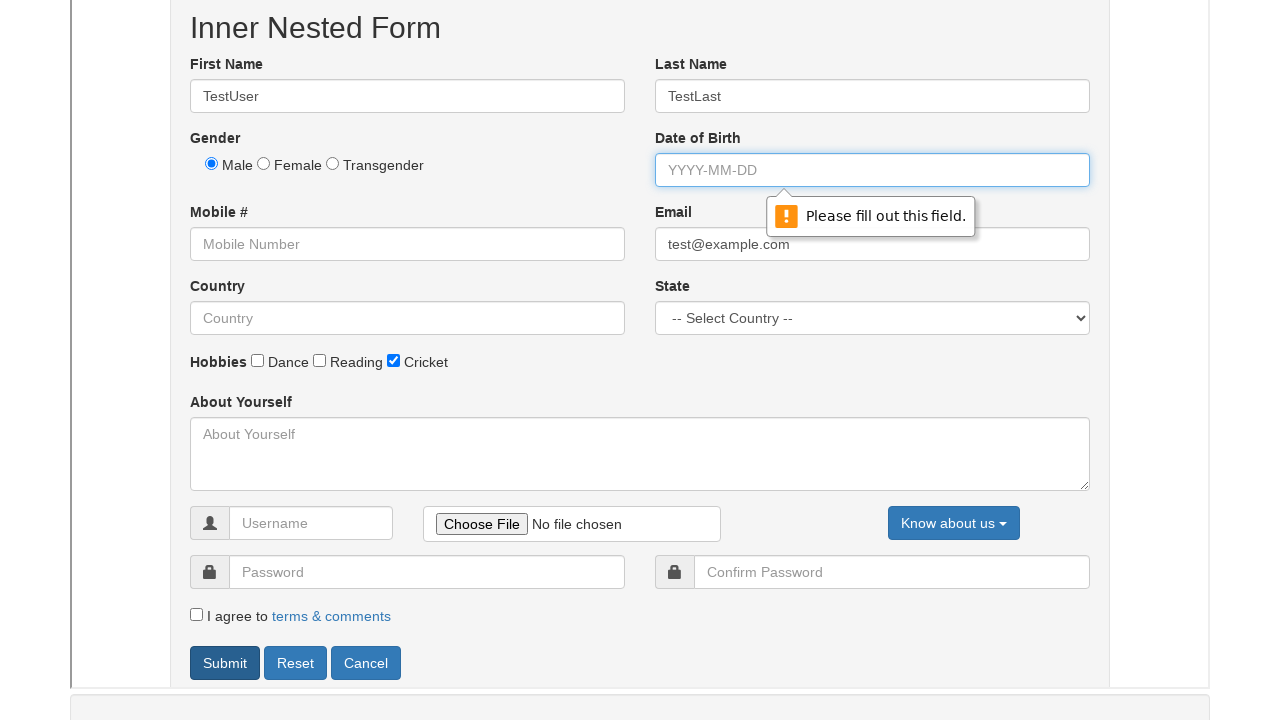

Waited 2 seconds for form submission to process
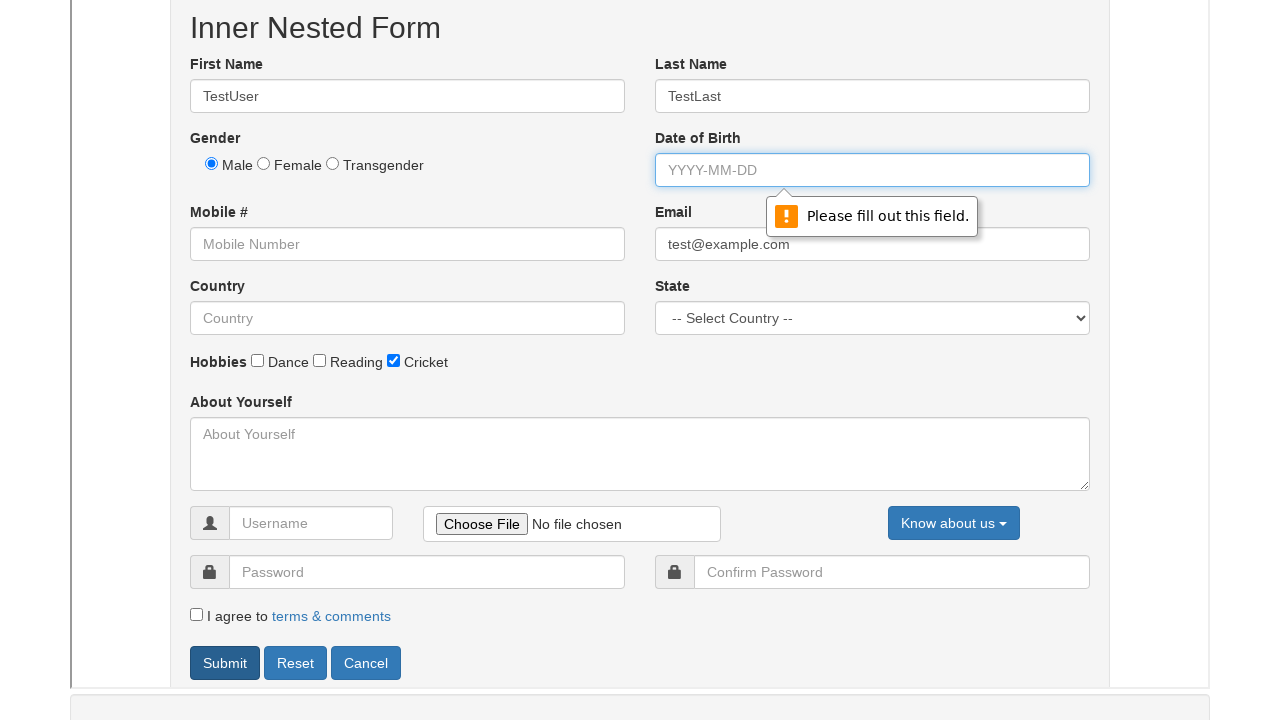

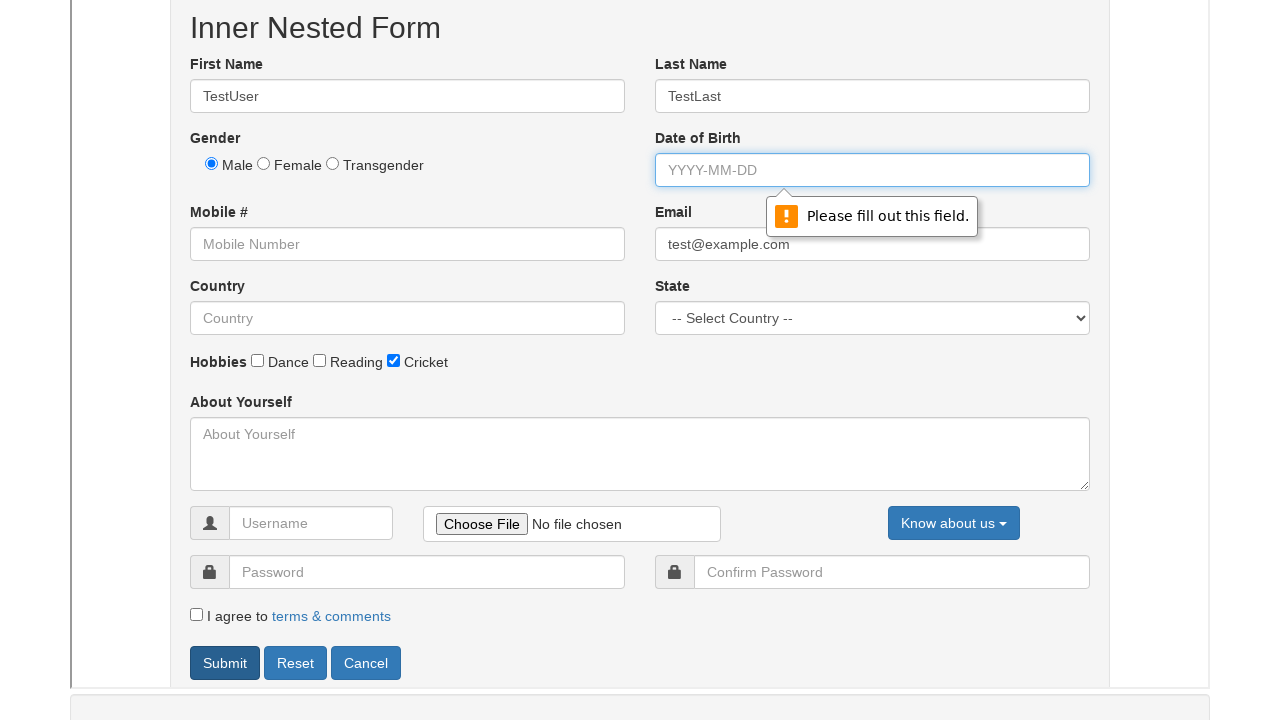